Tests browser window handling by opening multiple new windows via button clicks, then iterating through all windows and closing the child windows while preserving the main window.

Starting URL: https://demoqa.com/browser-windows

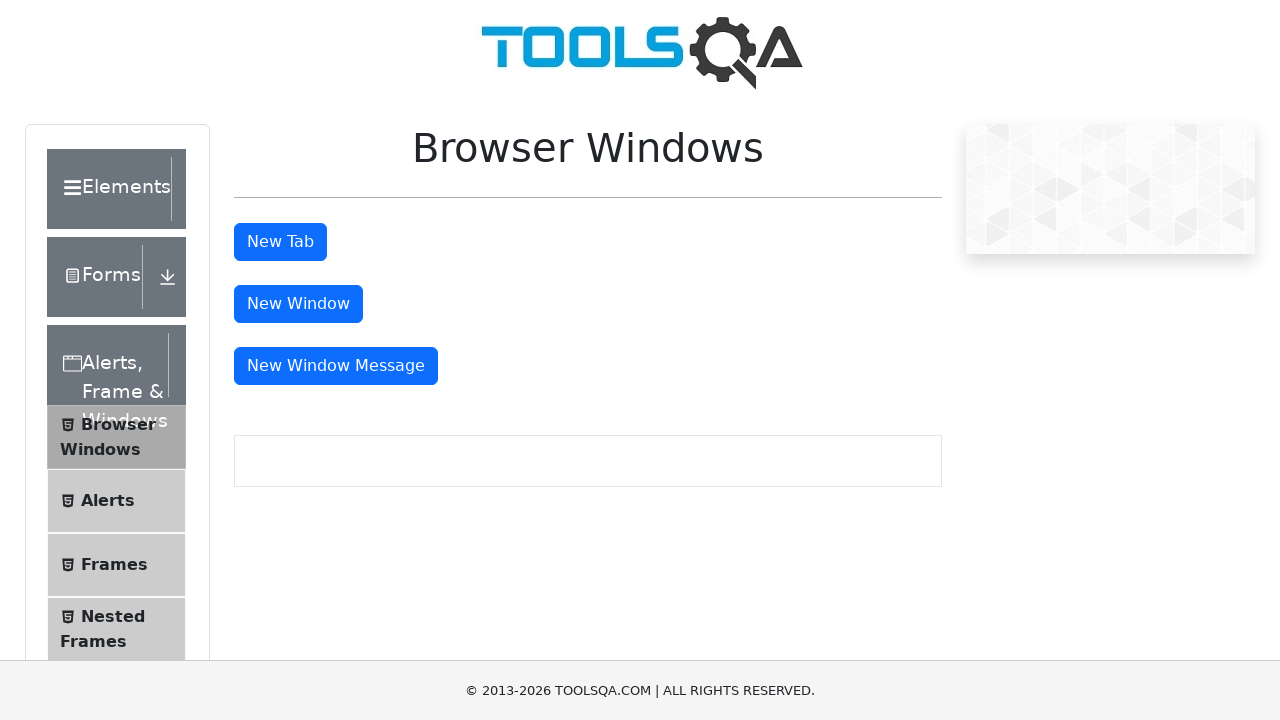

Clicked button to open new window at (298, 304) on #windowButton
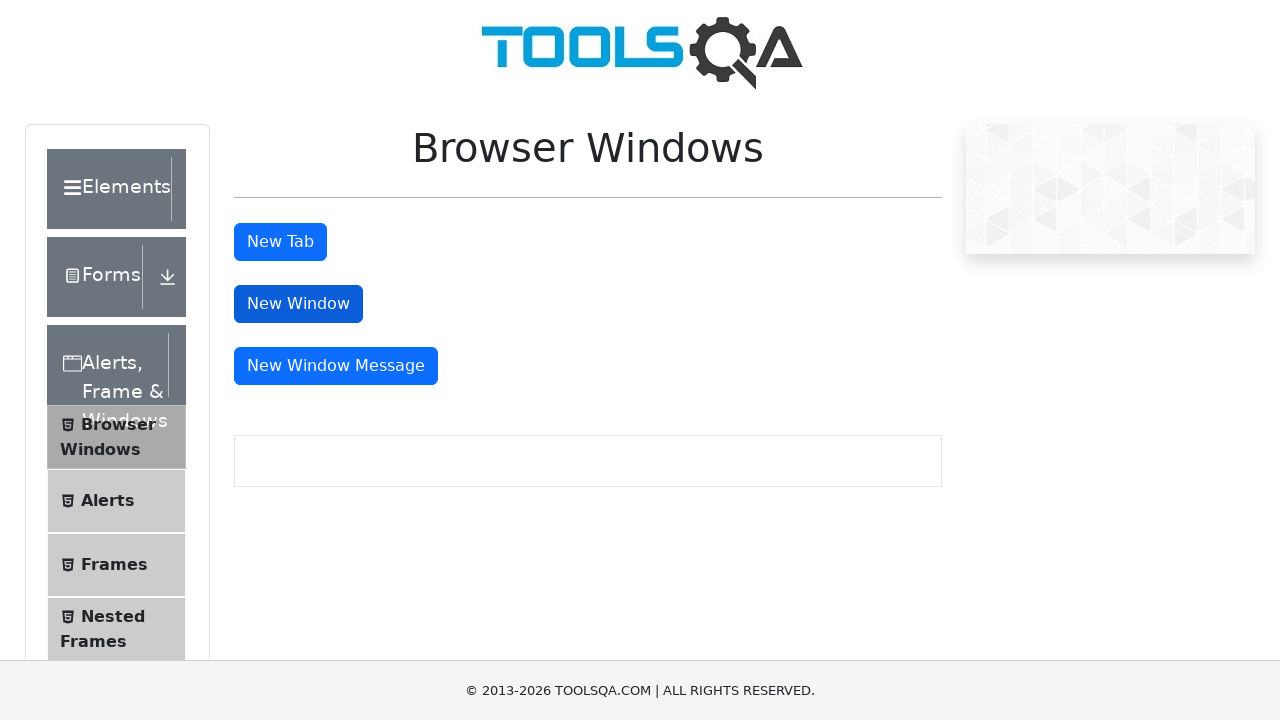

New window opened and captured
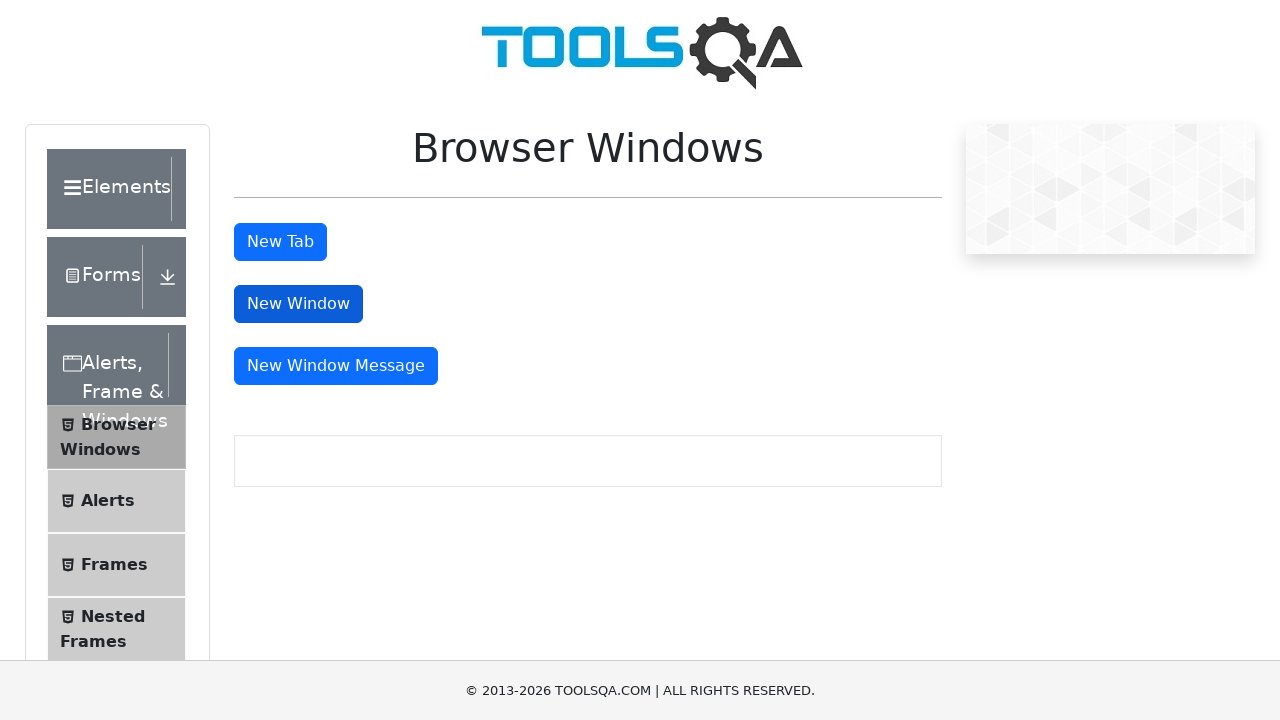

Clicked button to open message window at (336, 366) on #messageWindowButton
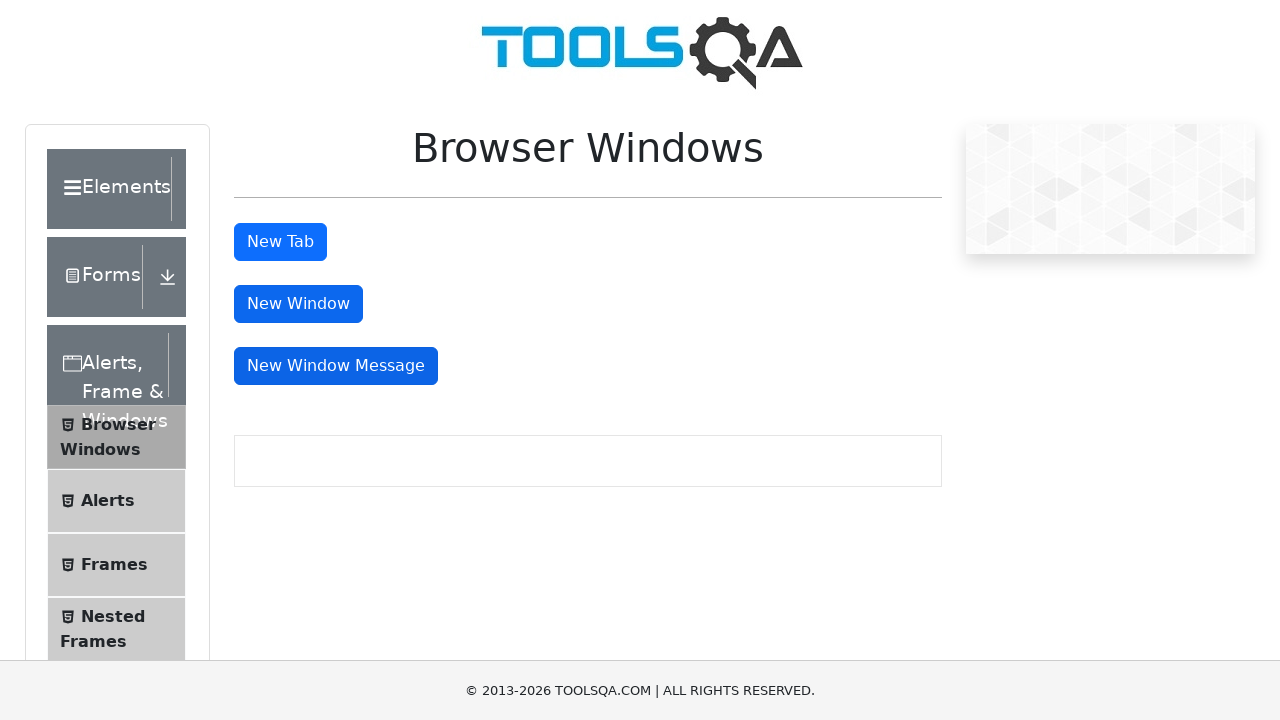

Message window opened and captured
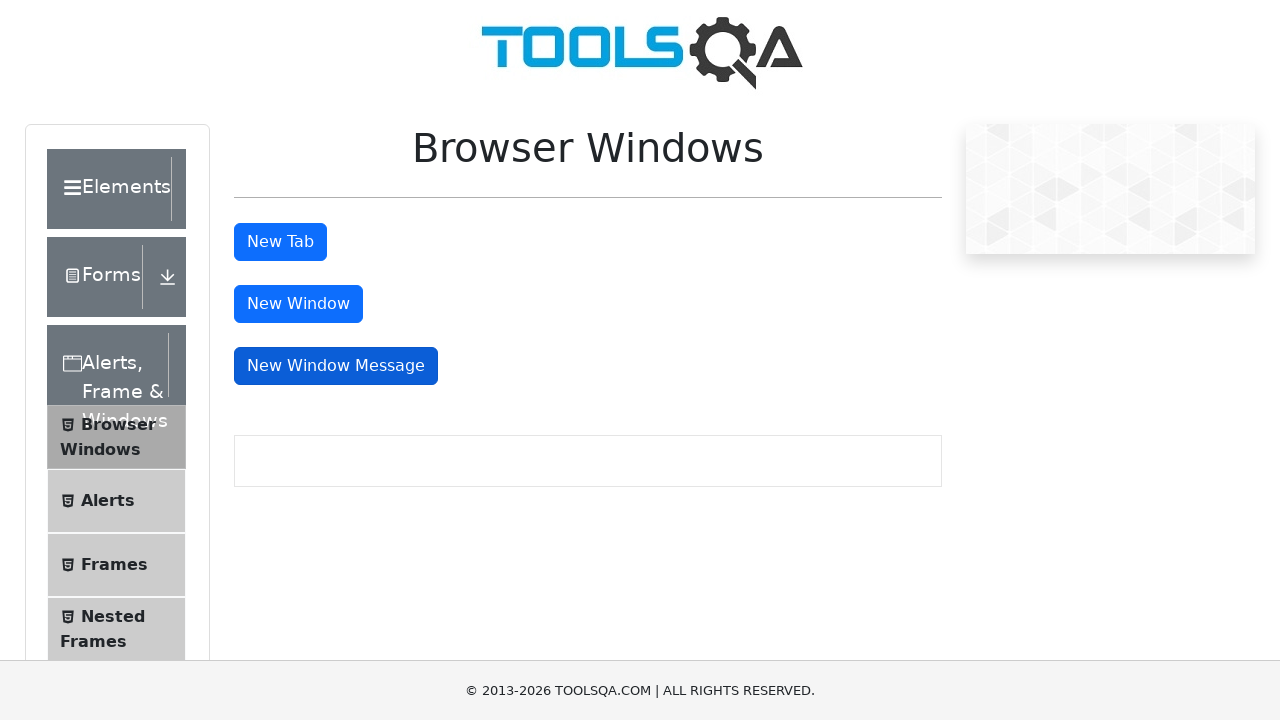

Retrieved all pages from browser context
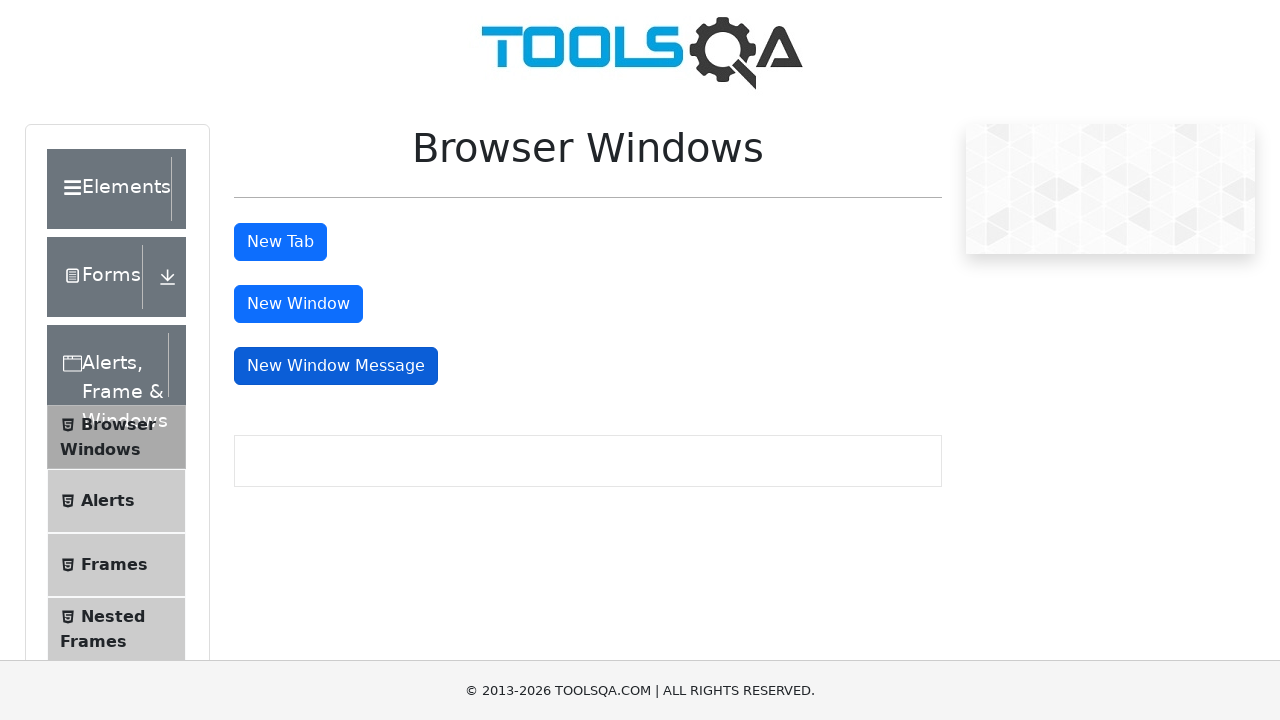

Closed child window
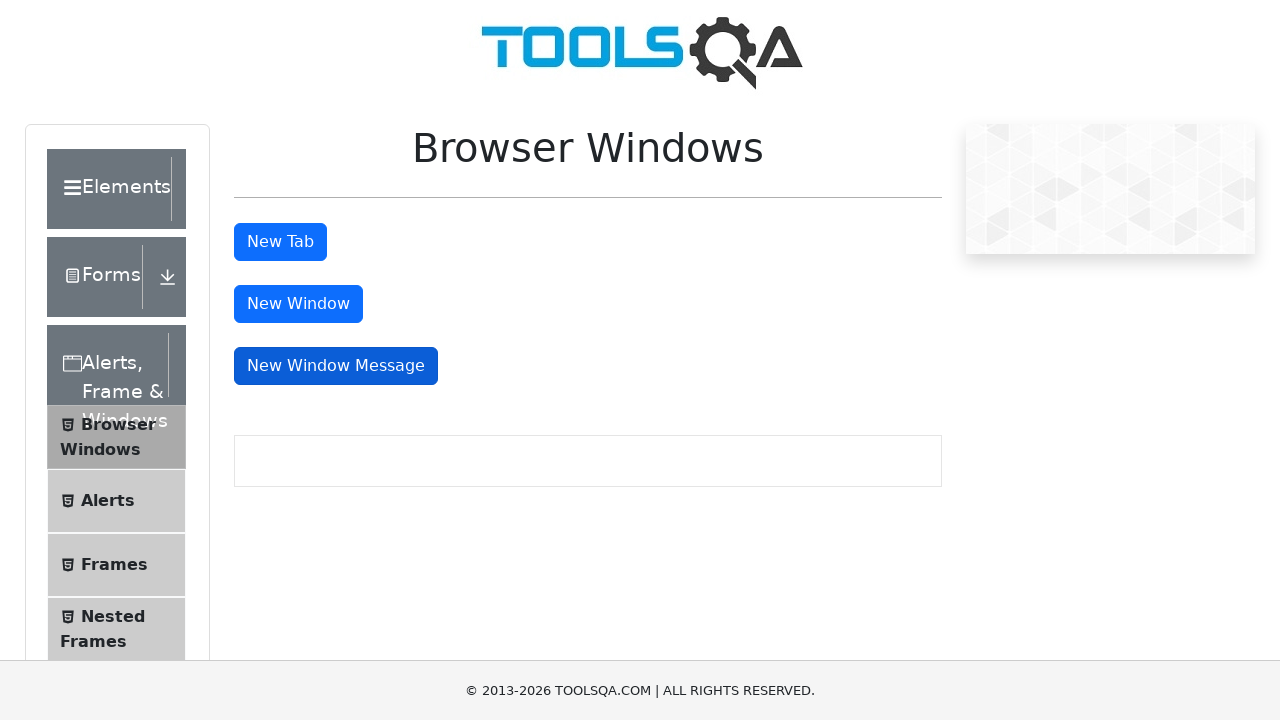

Closed child window
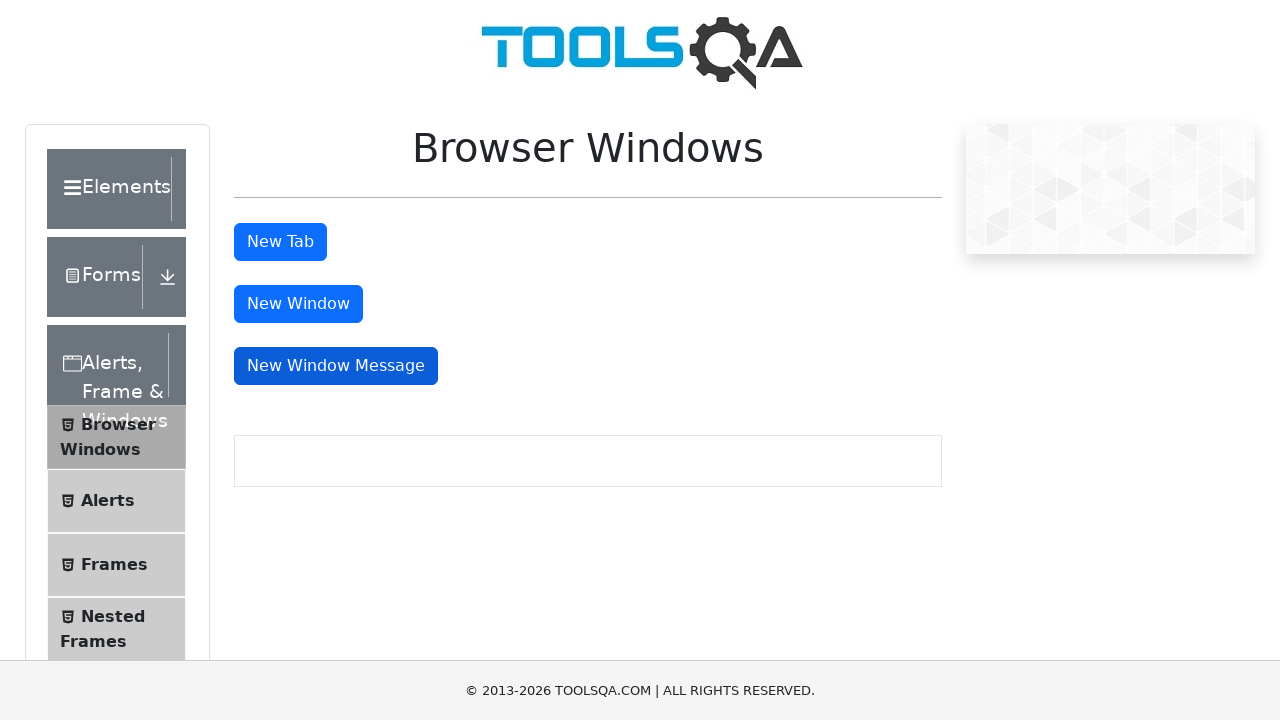

Verified main window is still open by confirming window button is present
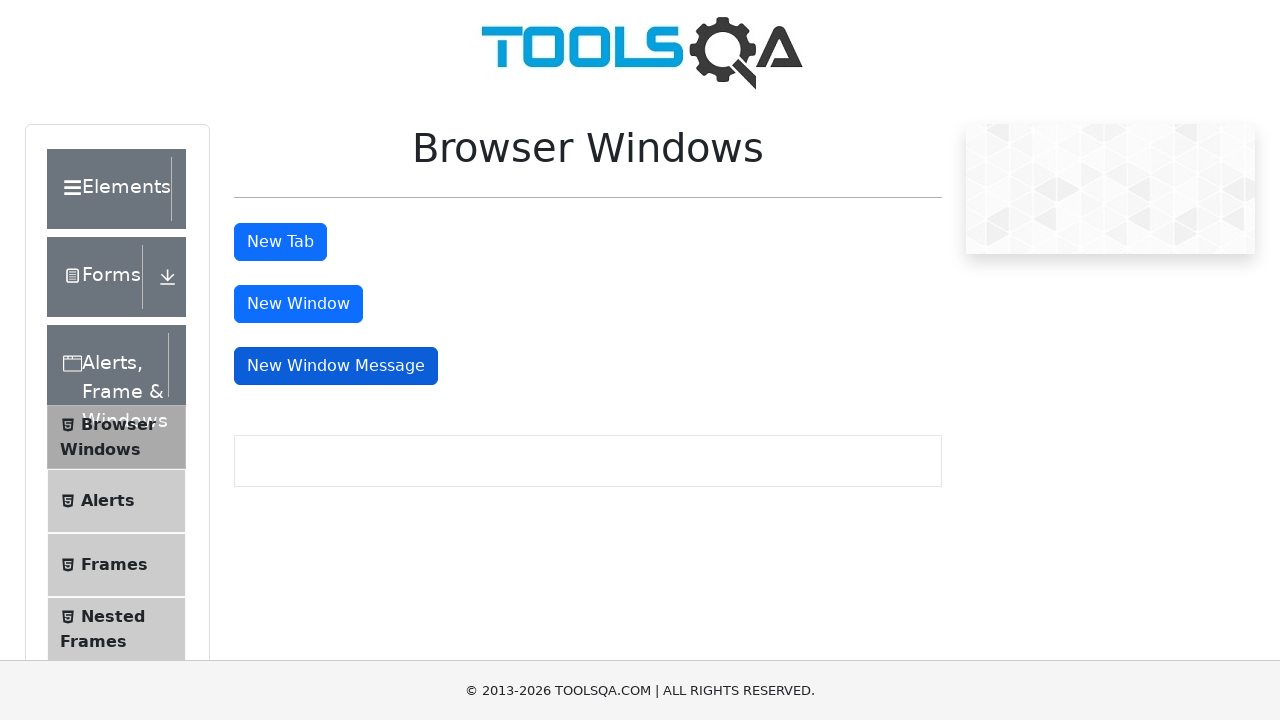

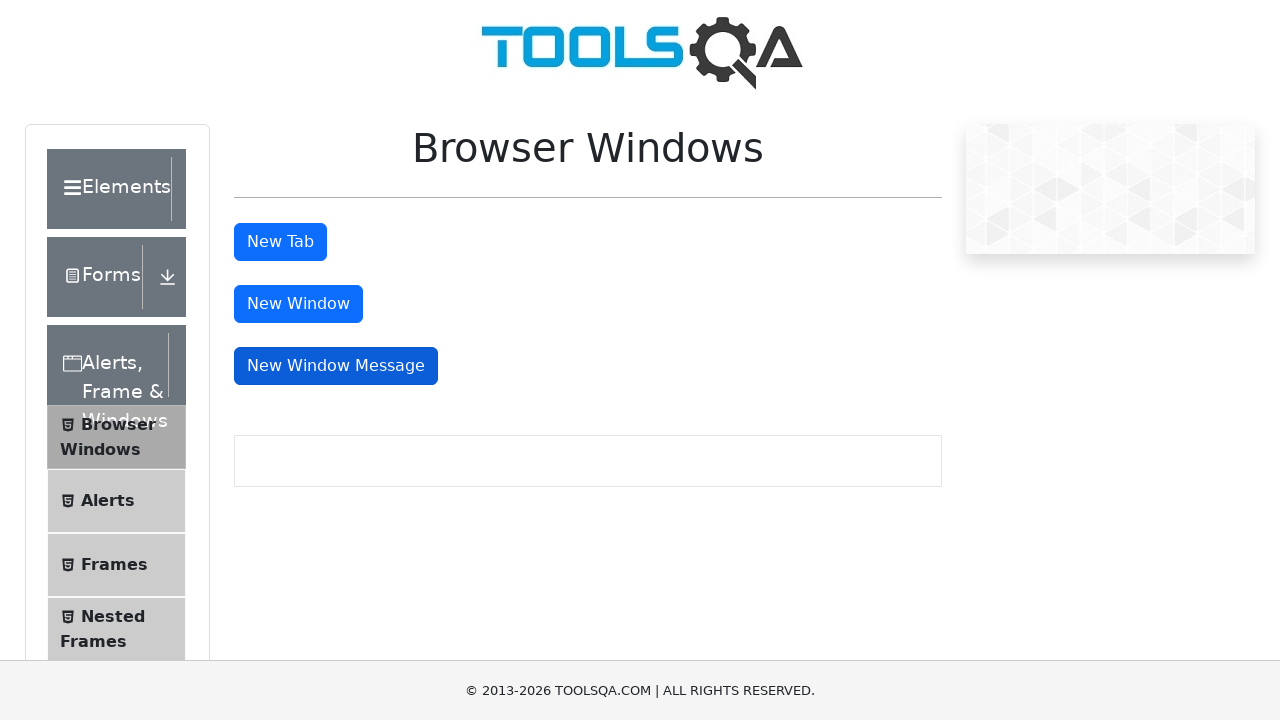